Tests DuckDuckGo search functionality by entering a search query and verifying the results page title contains the search term

Starting URL: https://duckduckgo.com/

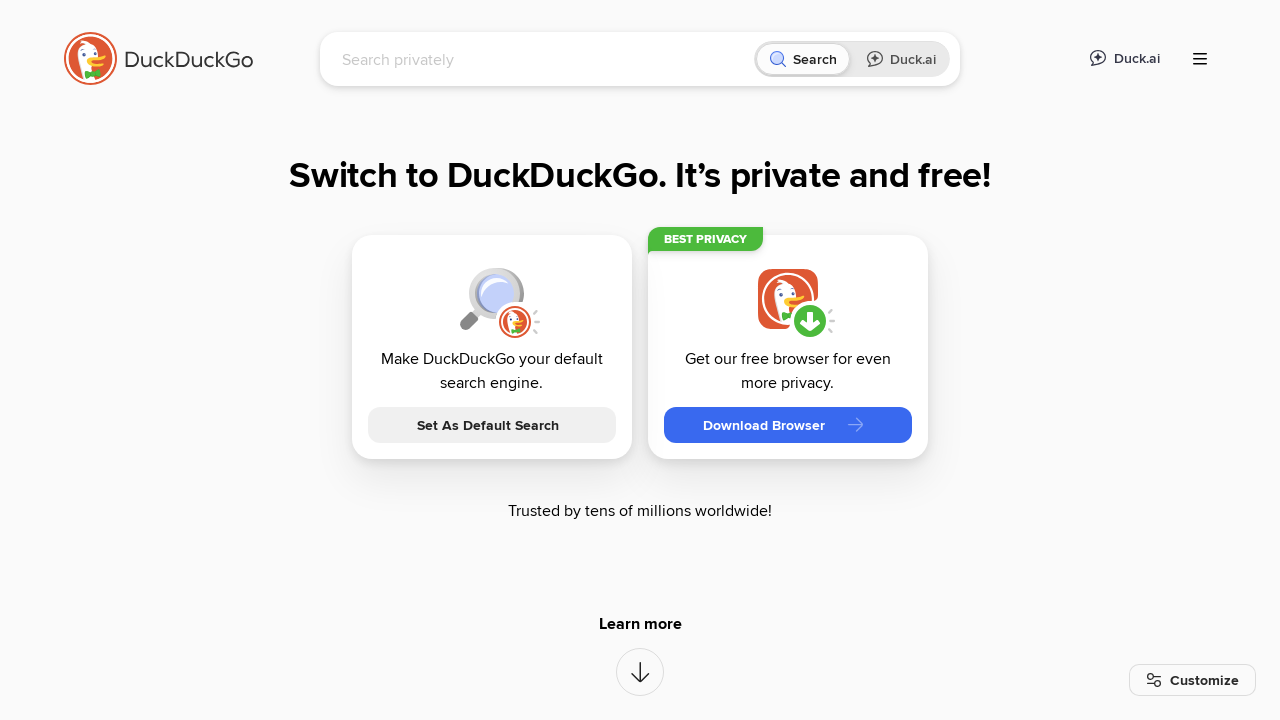

Filled search box with 'Selenium Python' on input[name='q']
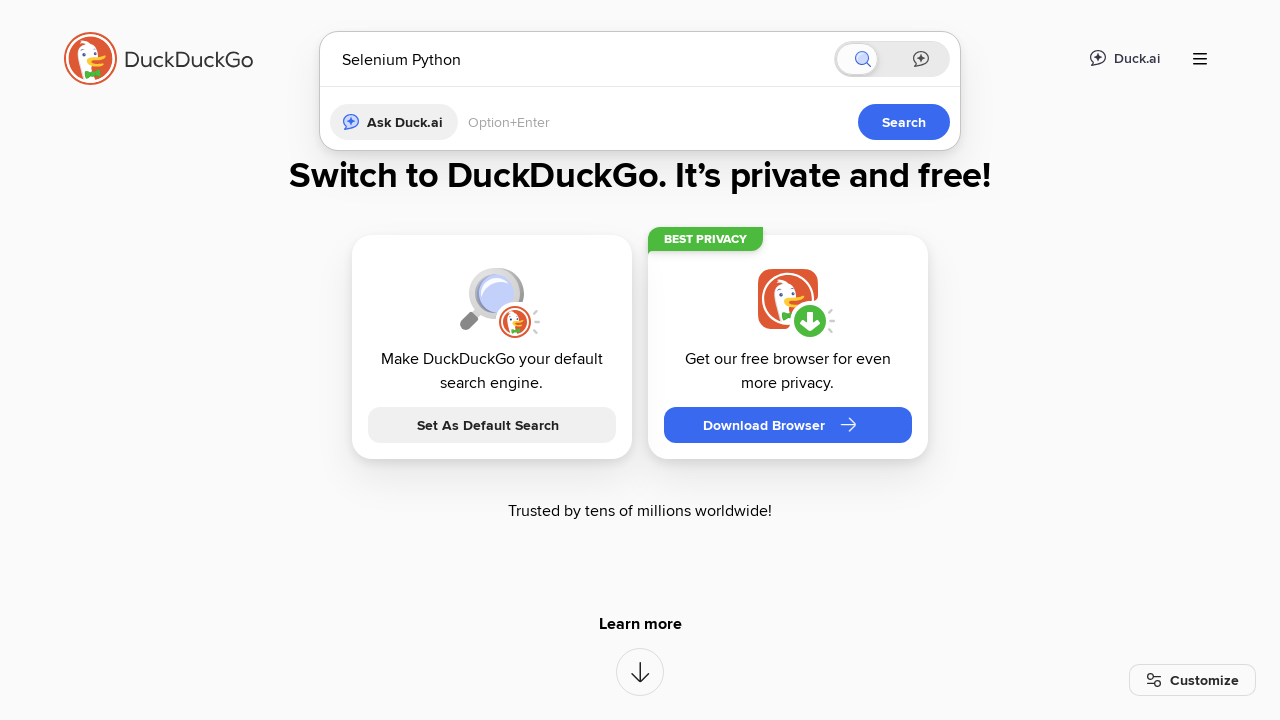

Pressed Enter to submit search query on input[name='q']
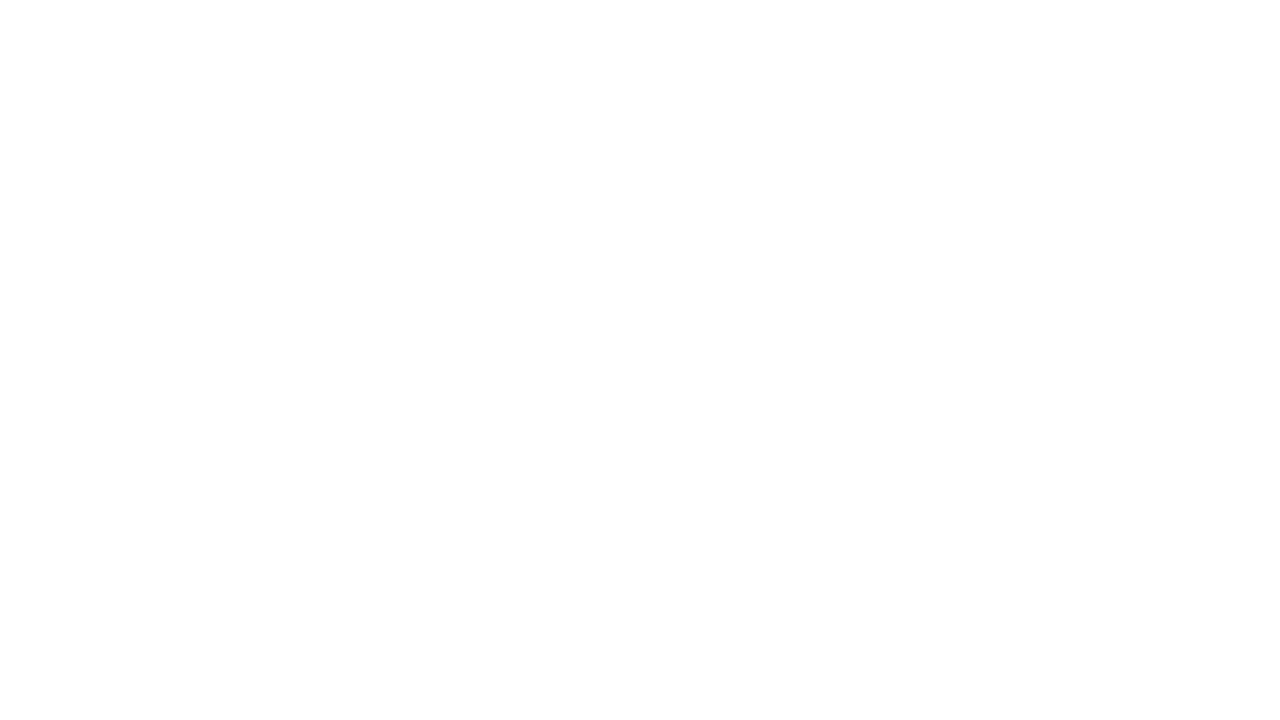

Search results page loaded with 'Selenium' in title
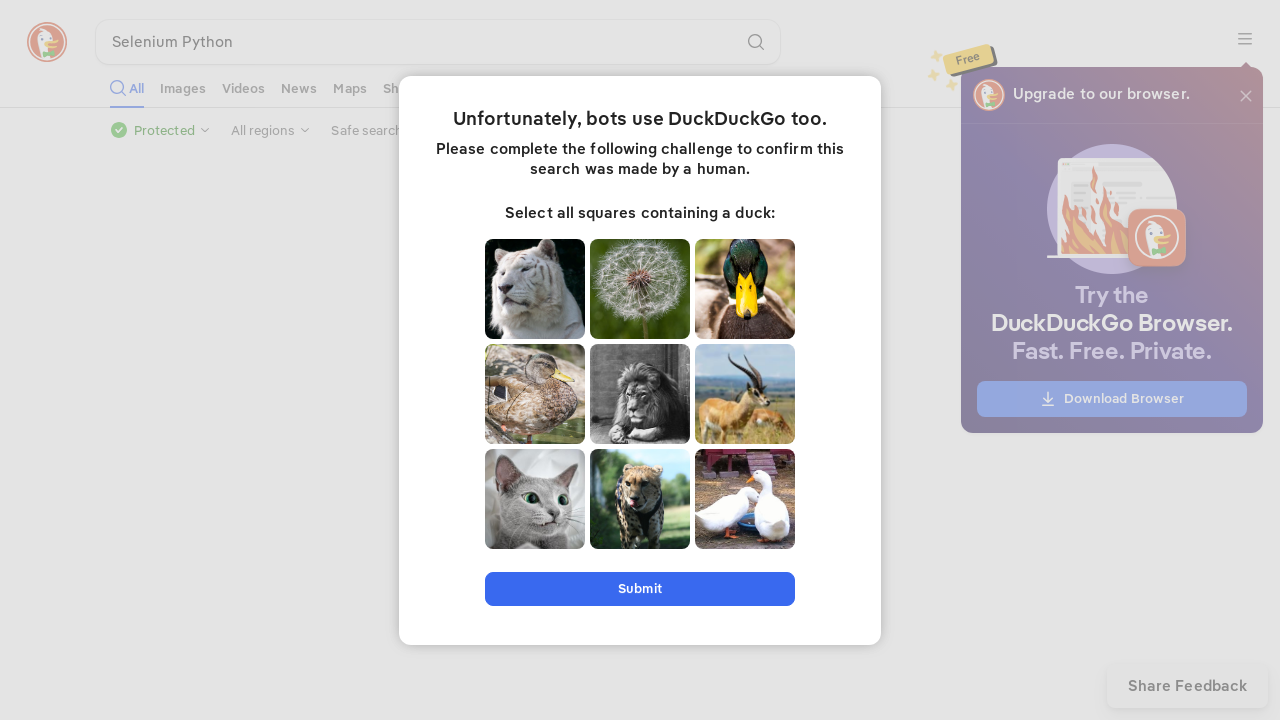

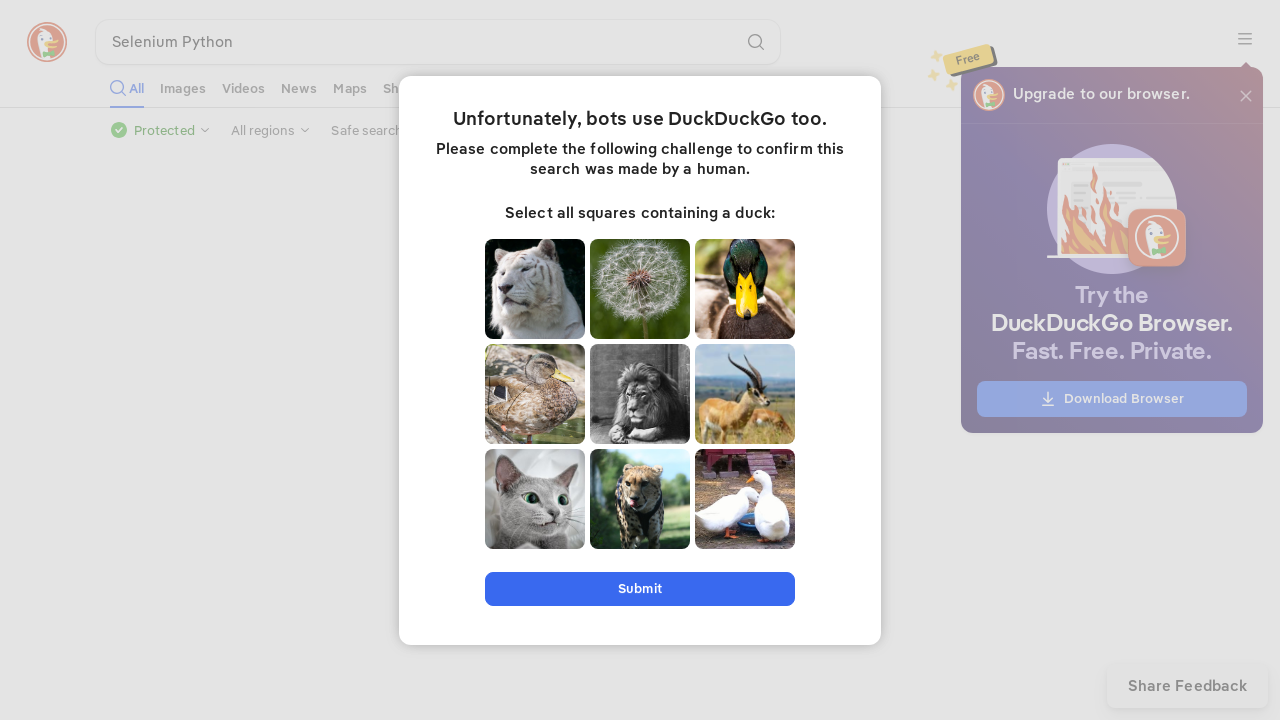